Navigates to python.org and clicks on the jobs navigation link in the main navigation menu

Starting URL: https://www.python.org/

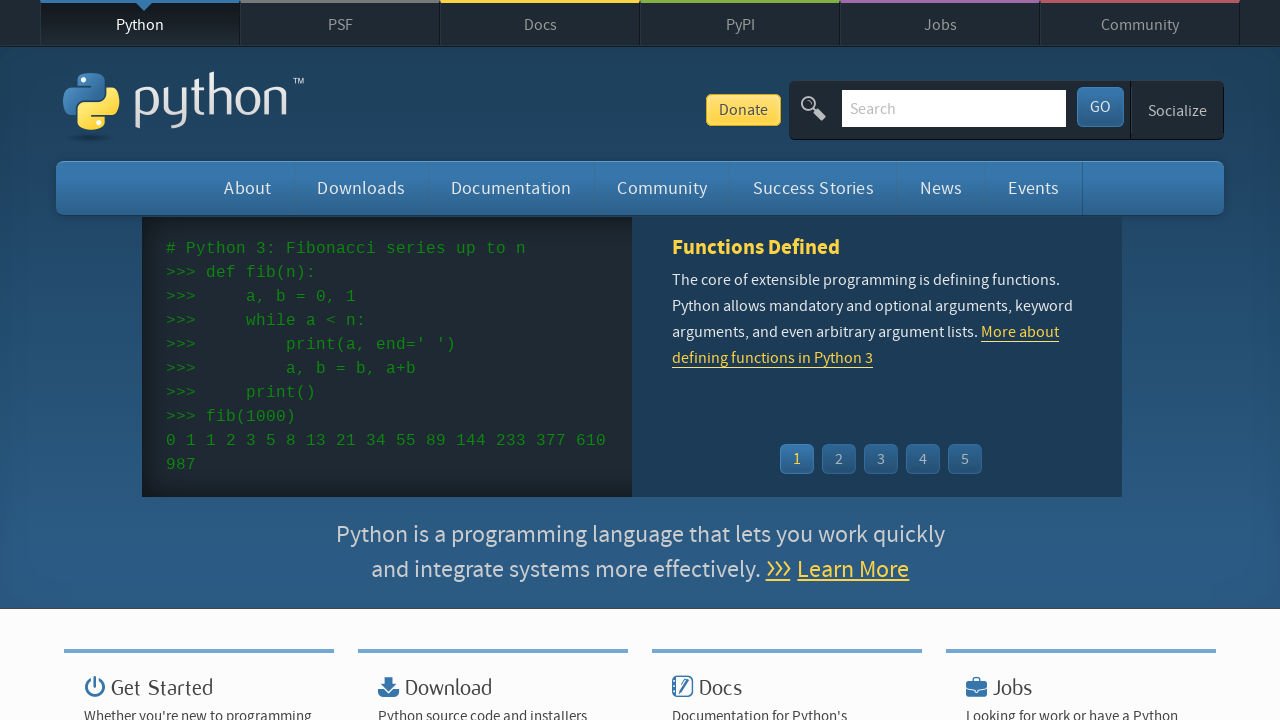

Navigated to https://www.python.org/
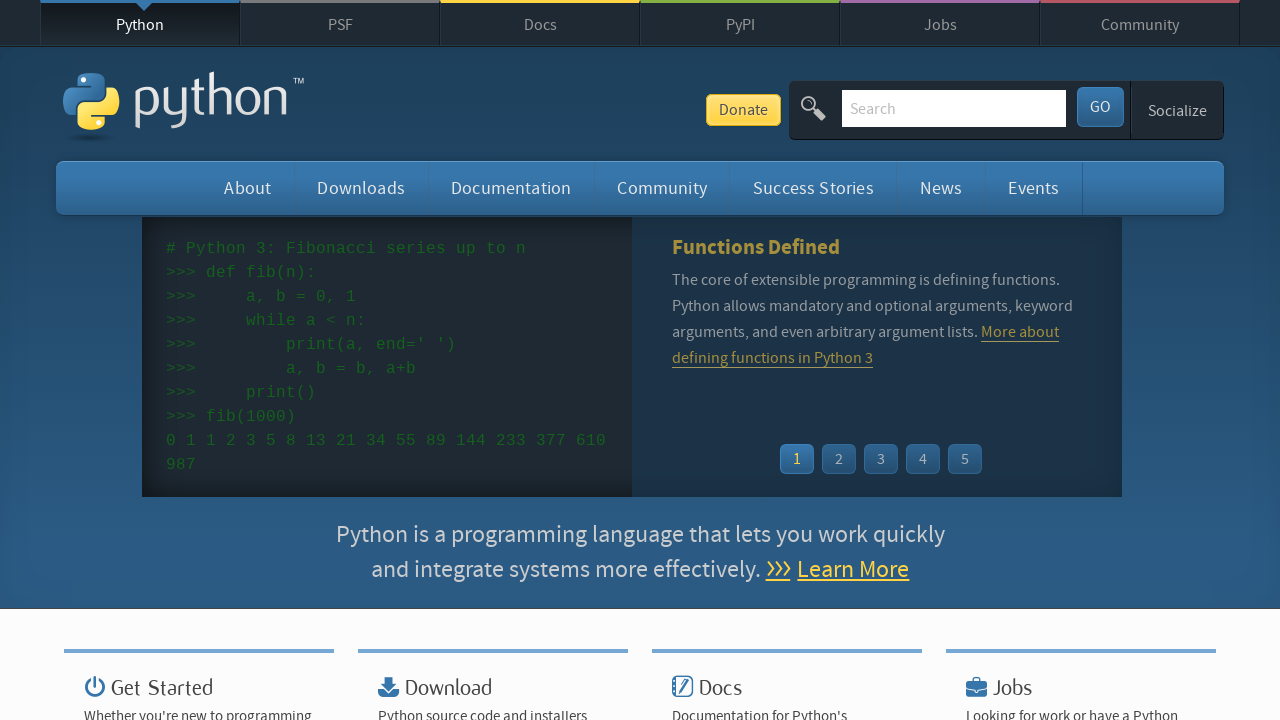

Clicked on the jobs navigation link in the main navigation menu at (940, 24) on nav ul li.jobs-meta a
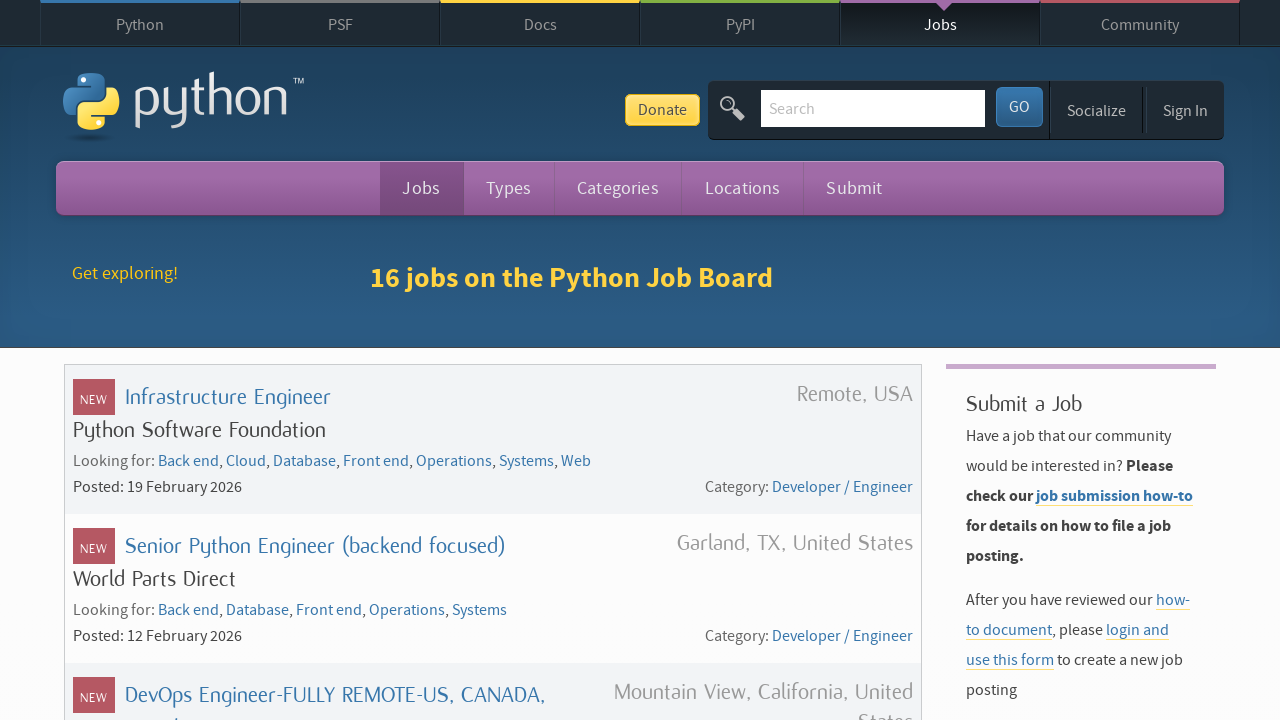

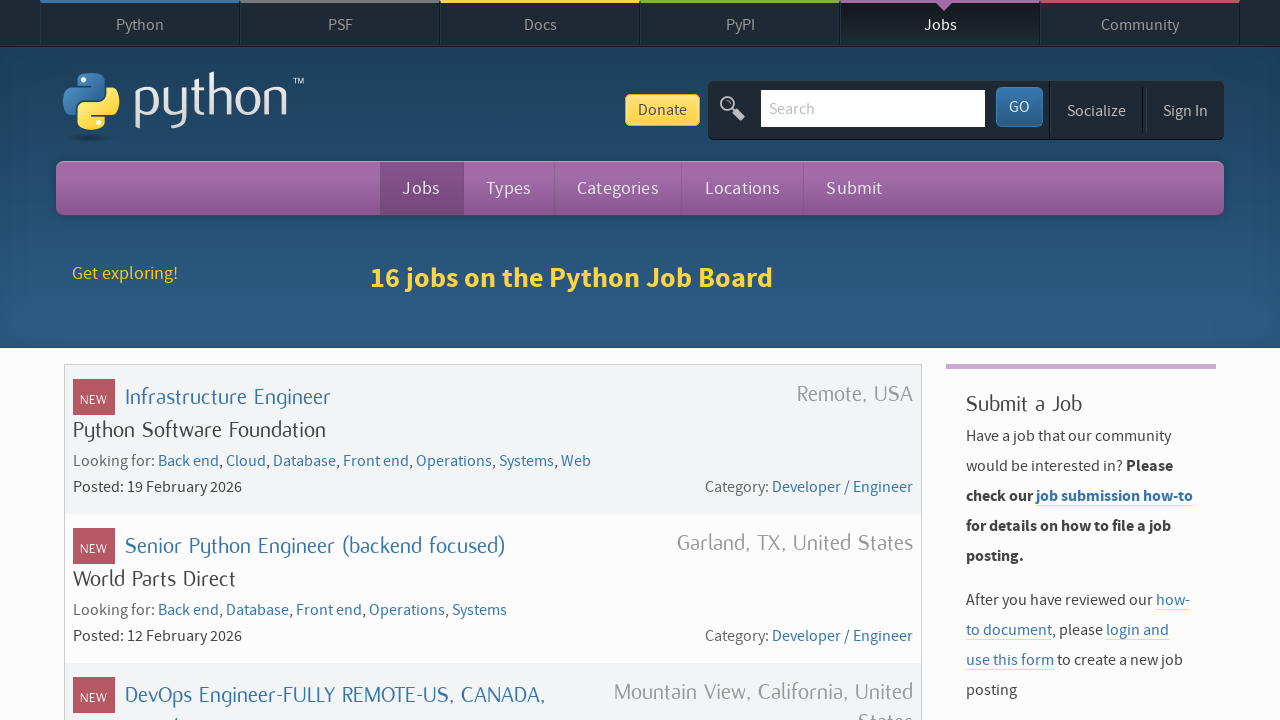